Navigates to Aprilia motorcycles website and verifies the page loads correctly by checking the title

Starting URL: https://www.aprilia.com/us_EN/

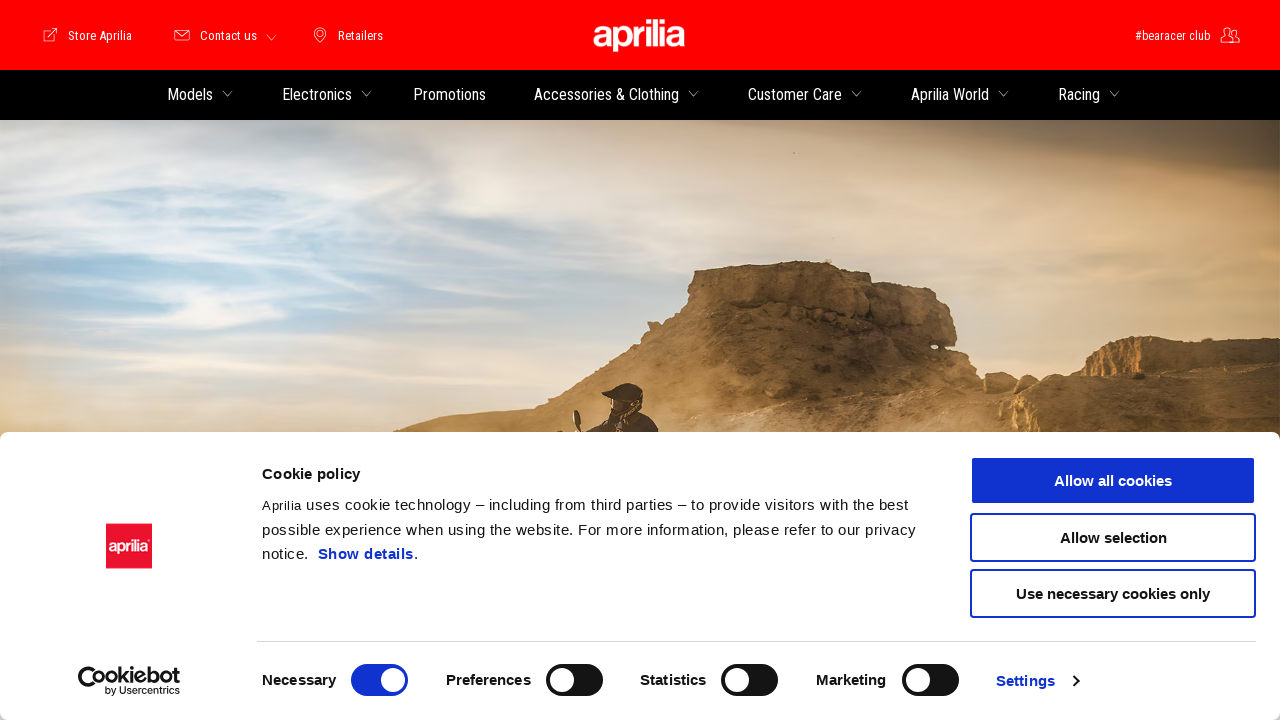

Navigated to Aprilia motorcycles website
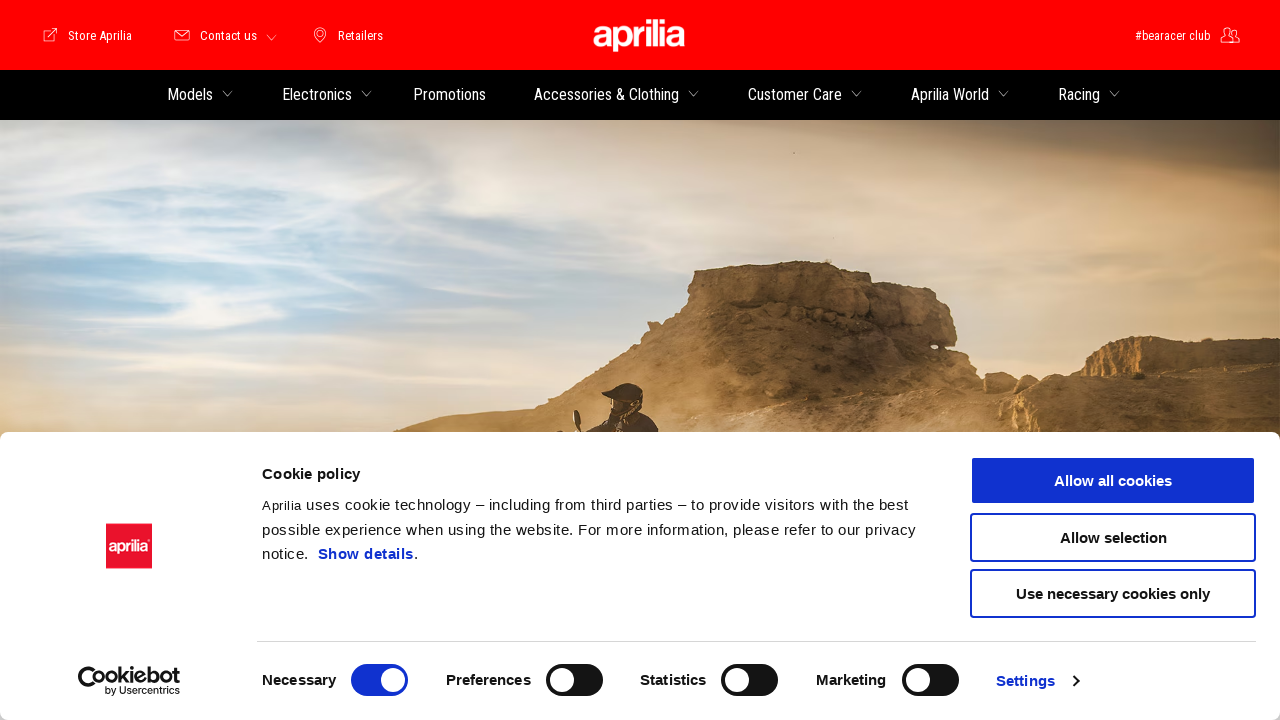

Retrieved page title
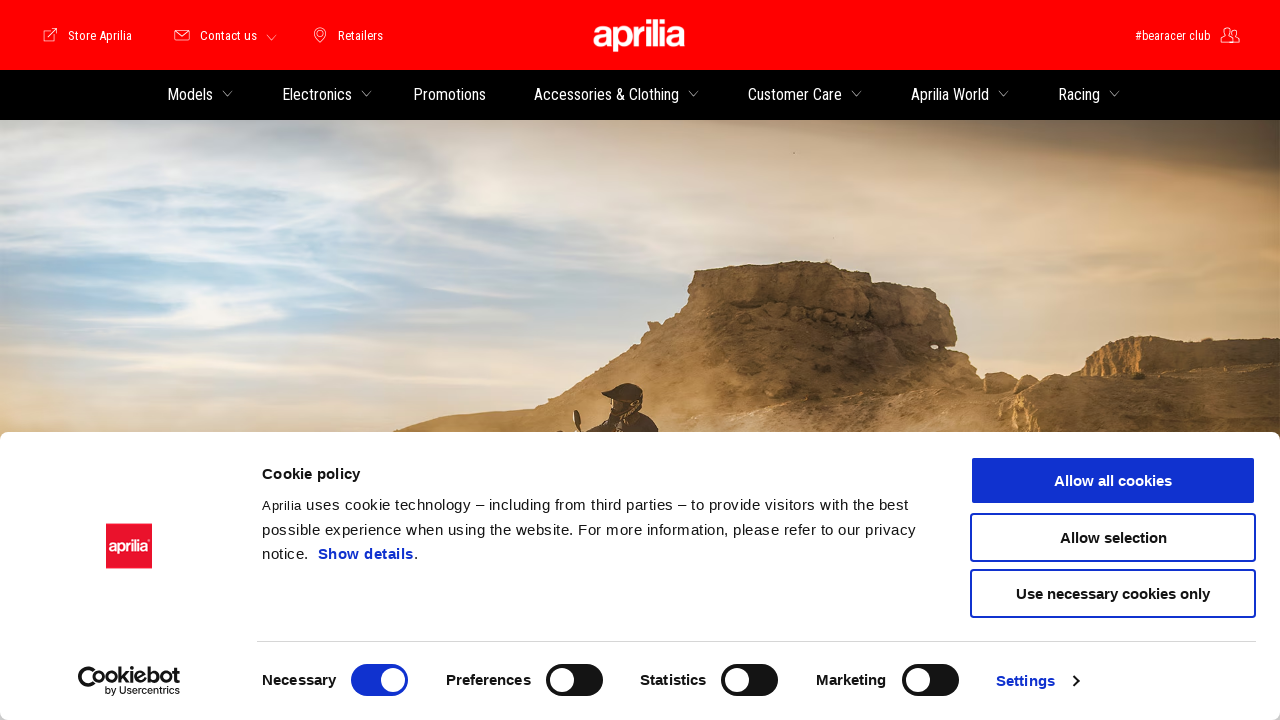

Verified page title matches expected value 'Aprilia Motorcycles #BeARacer'
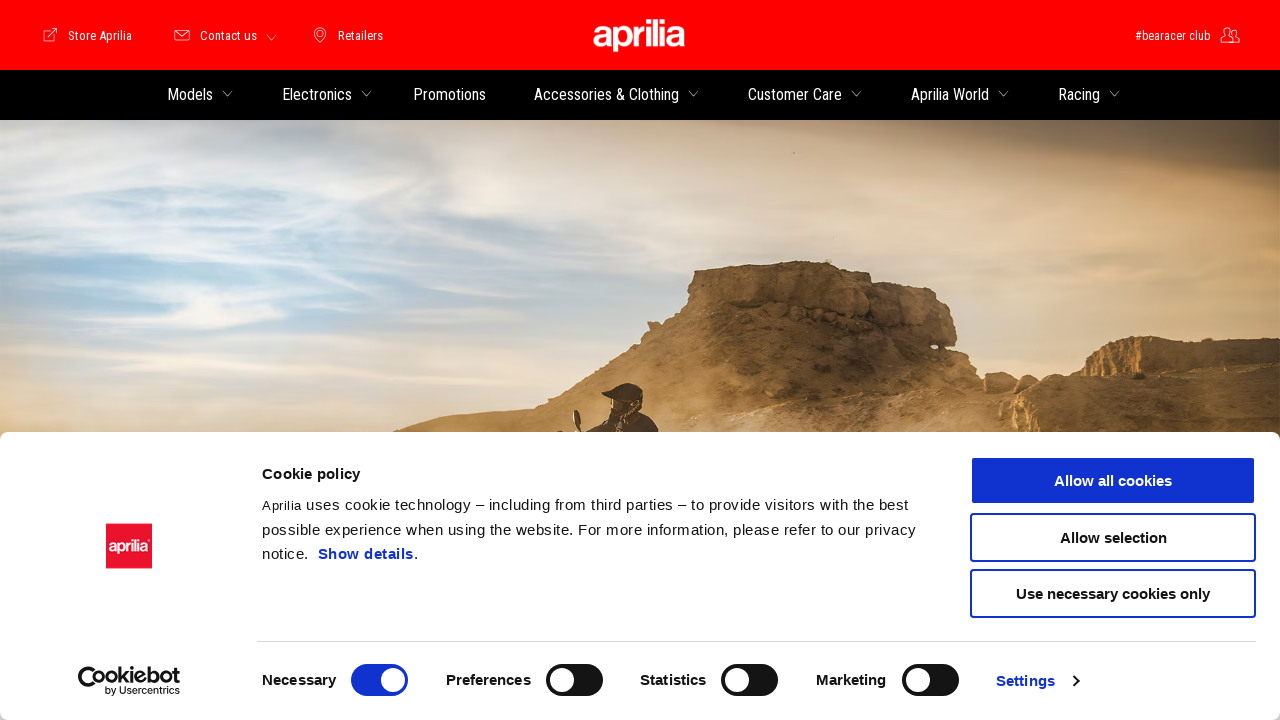

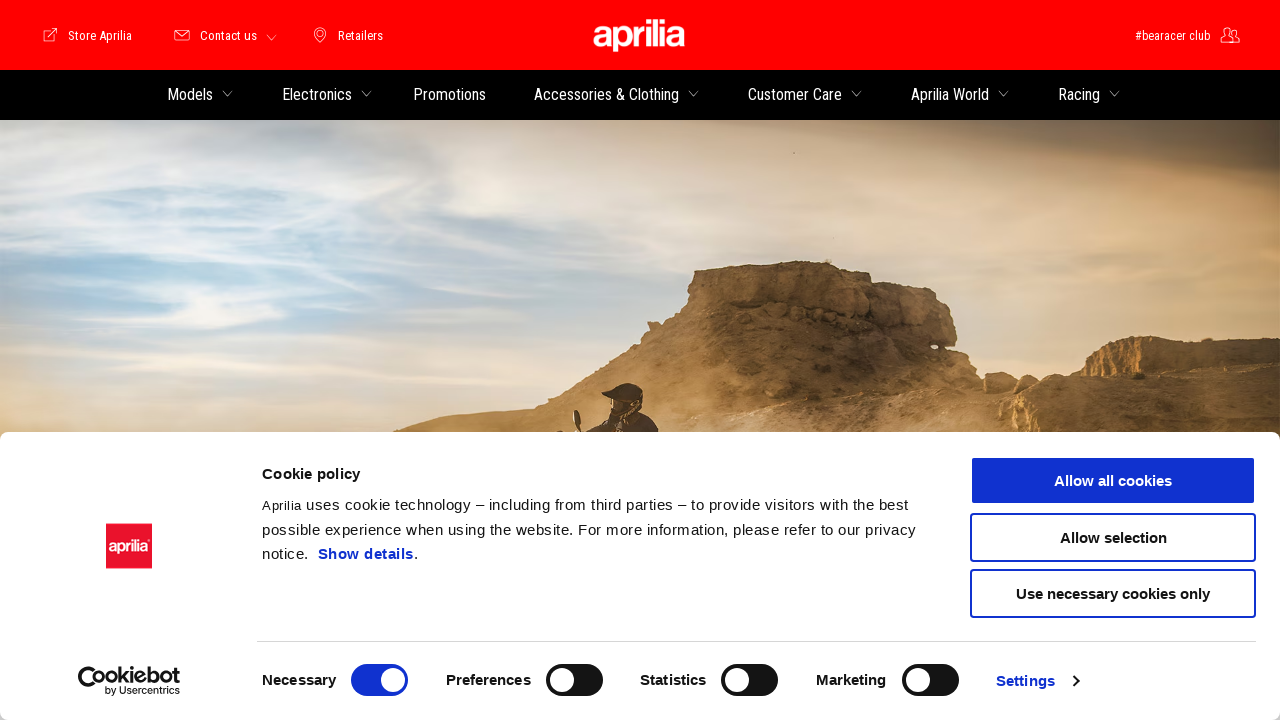